Tests a mathematical calculation form by reading two numbers, calculating their sum, selecting the result from a dropdown, and submitting the form

Starting URL: https://suninjuly.github.io/selects2.html

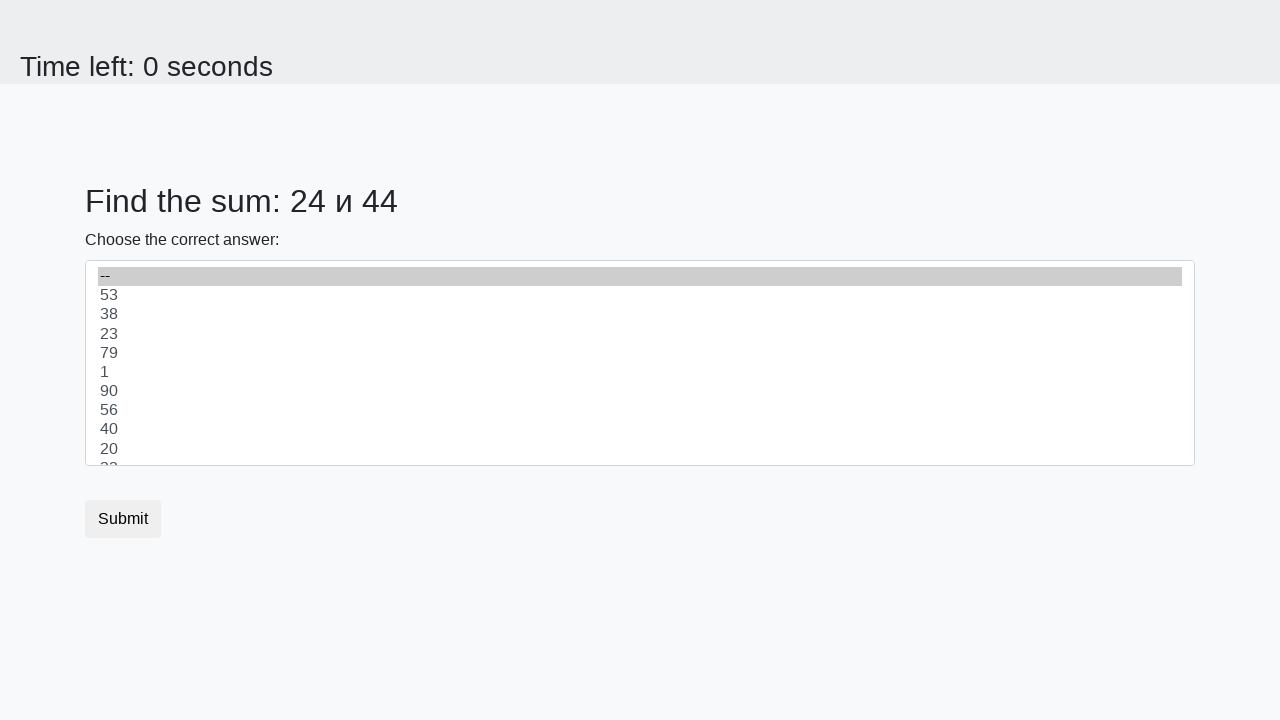

Retrieved first number from #num1 element
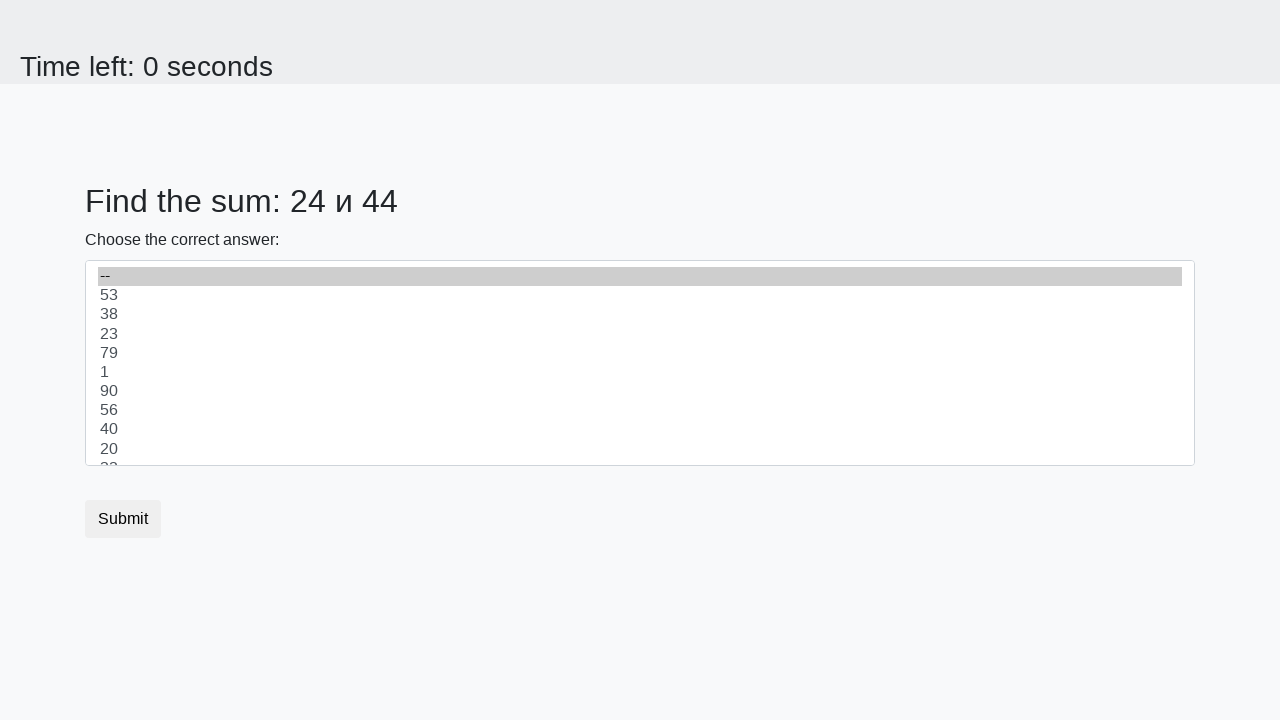

Retrieved second number from #num2 element
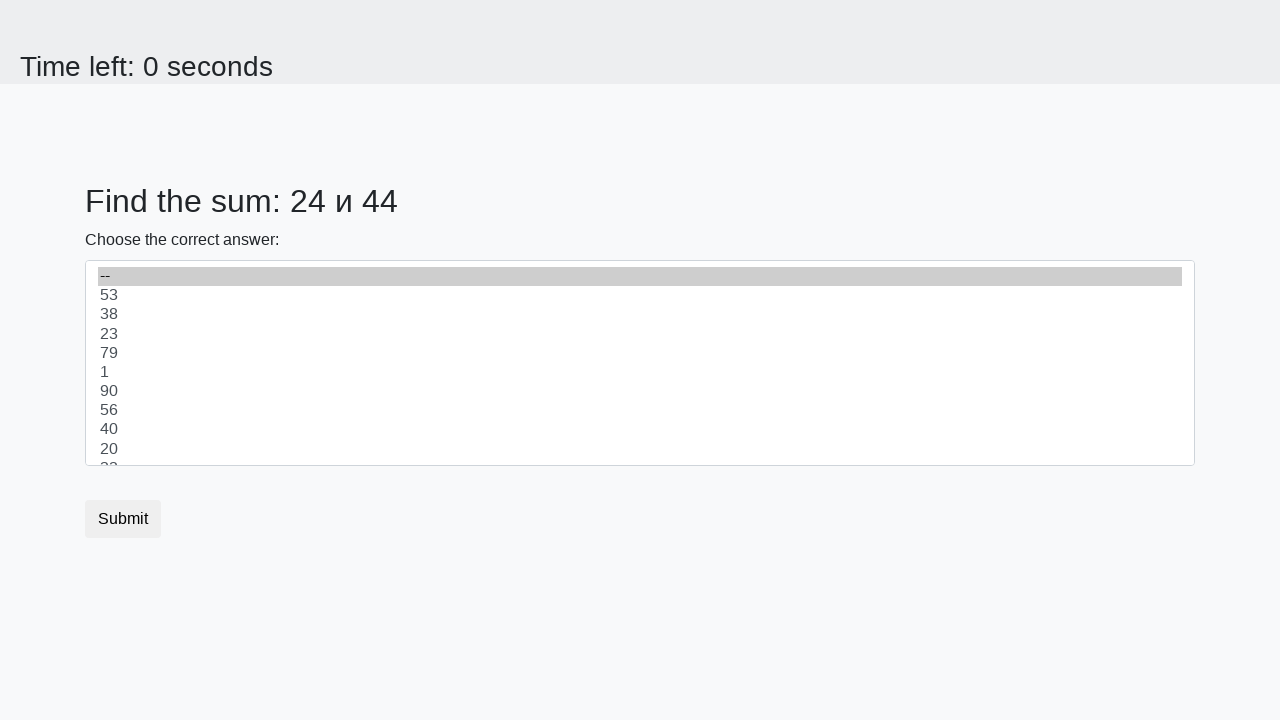

Calculated sum: 24 + 44 = 68
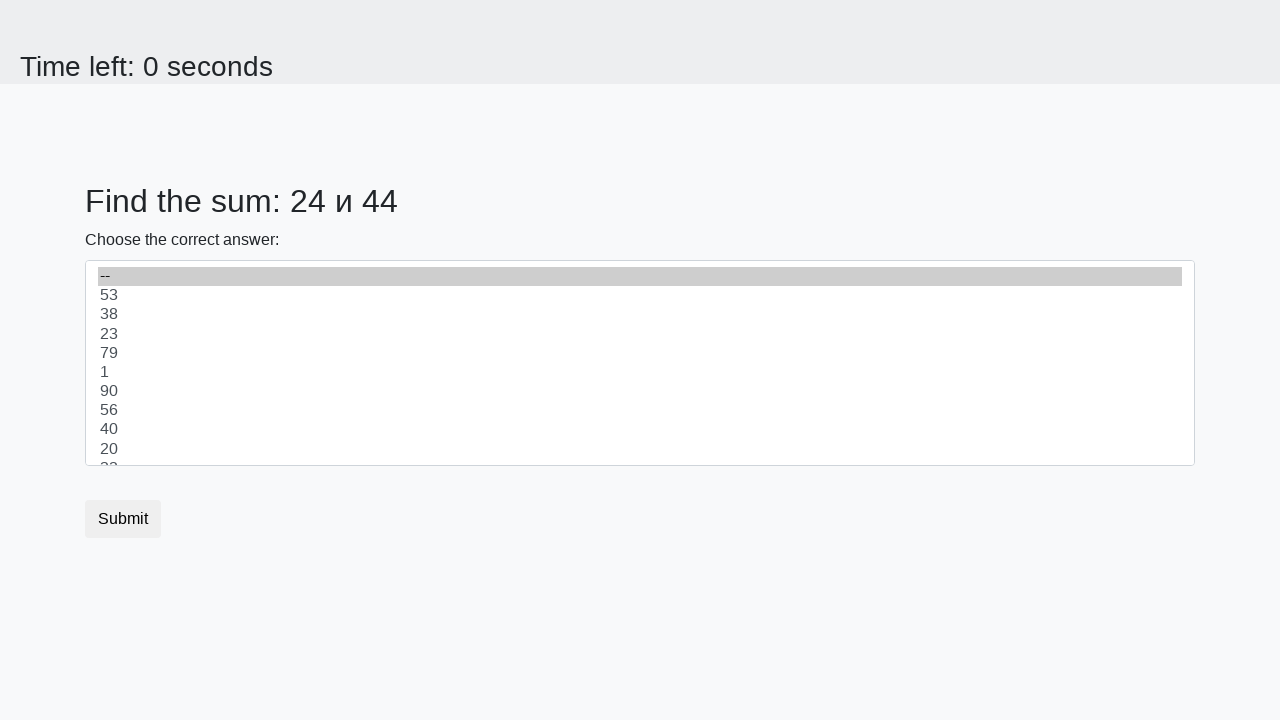

Selected sum value 68 from dropdown on #dropdown
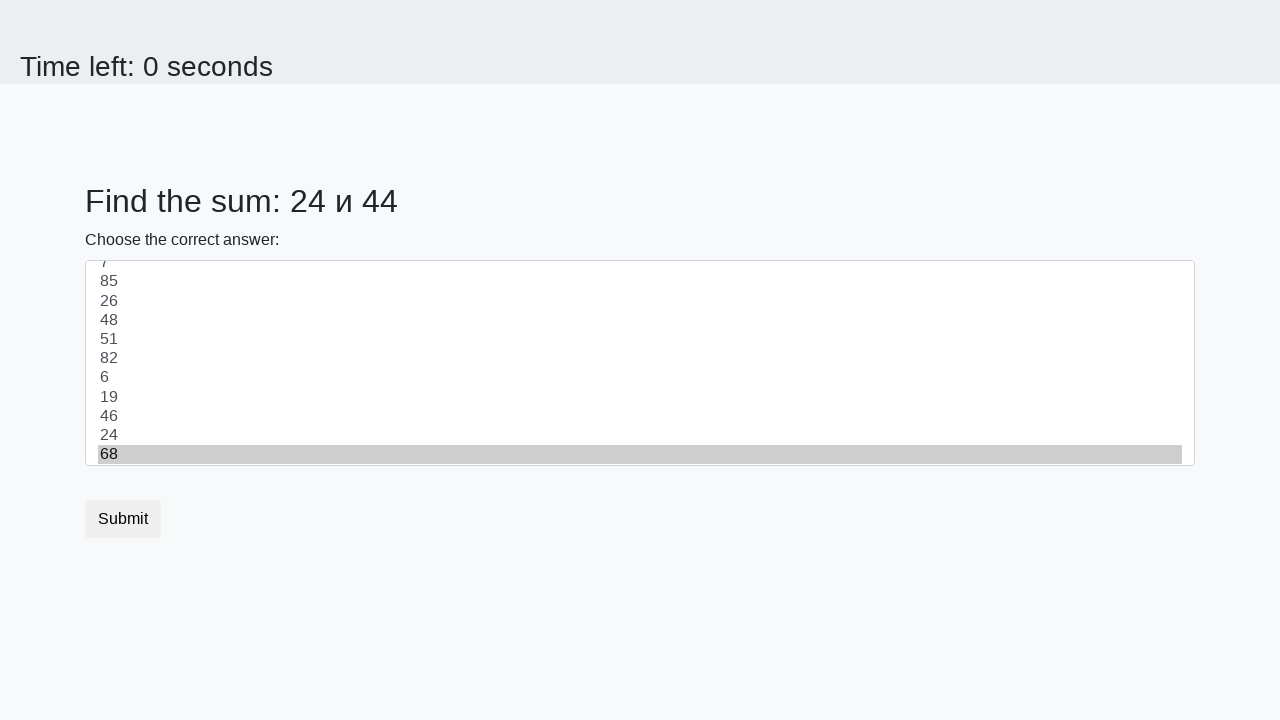

Clicked submit button to submit the form at (123, 519) on button[type='submit']
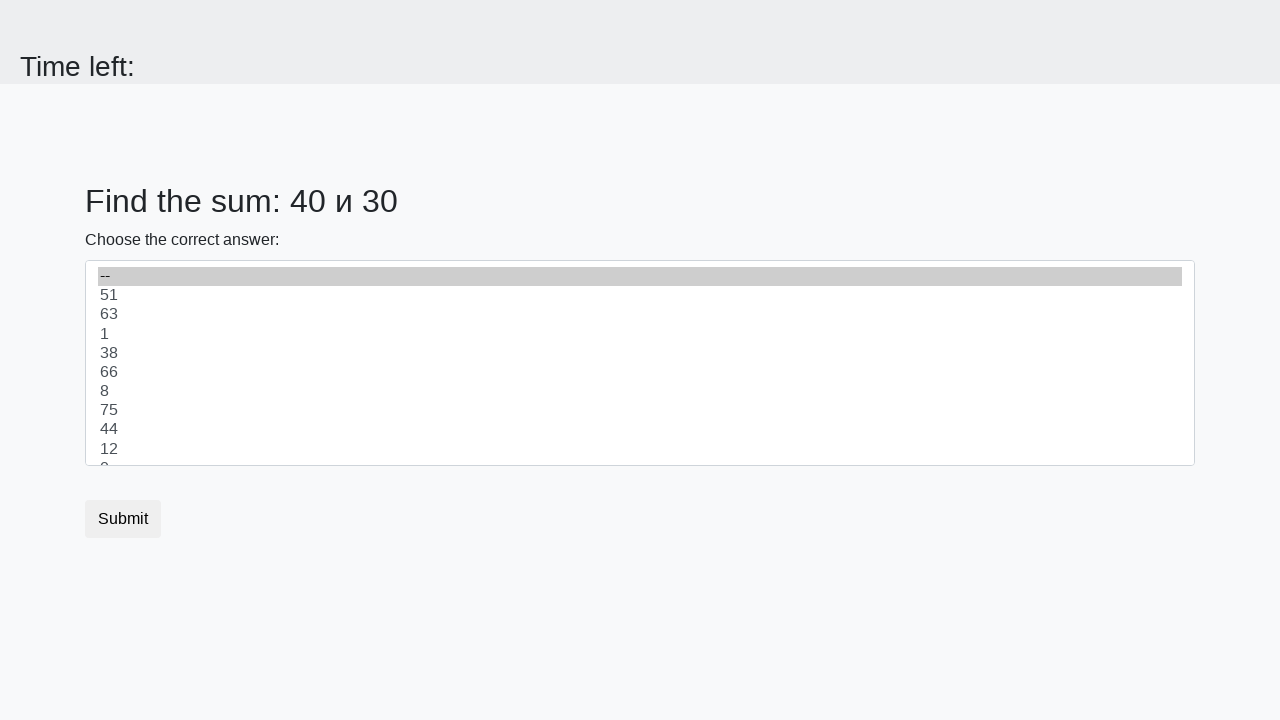

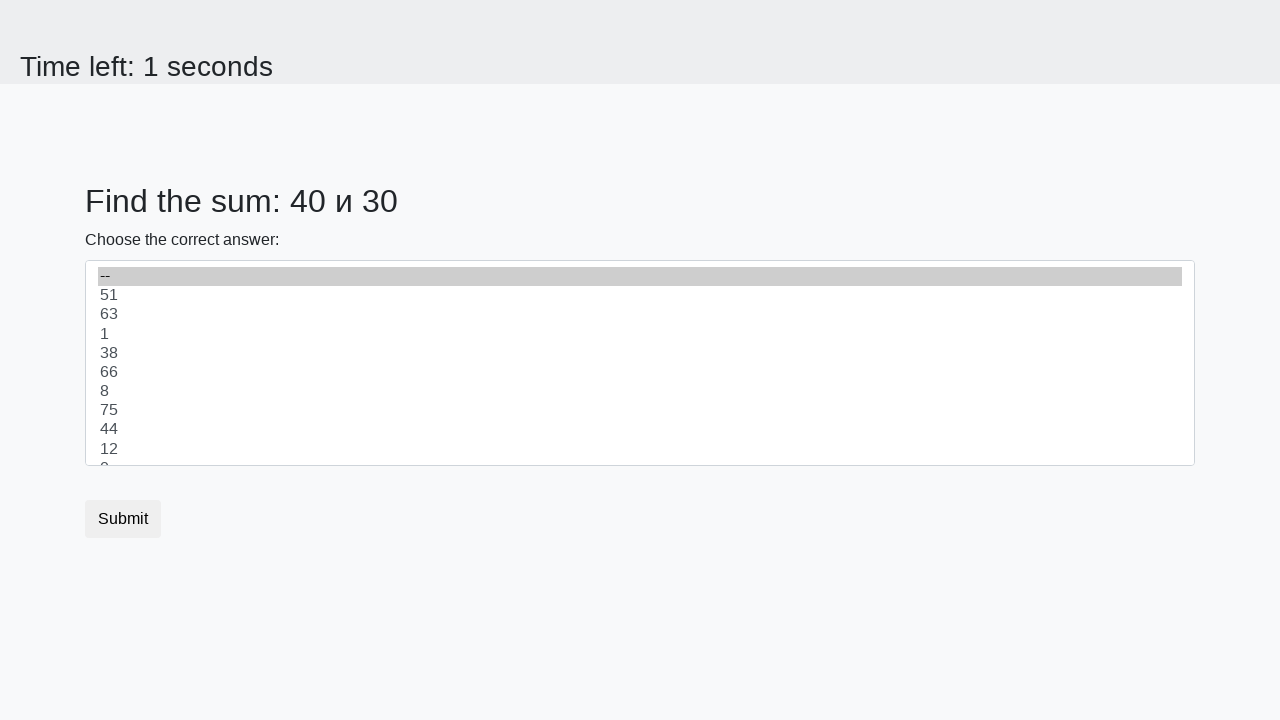